Tests date picker functionality by selecting round trip option and choosing a specific date from the calendar widget

Starting URL: https://rahulshettyacademy.com/dropdownsPractise/

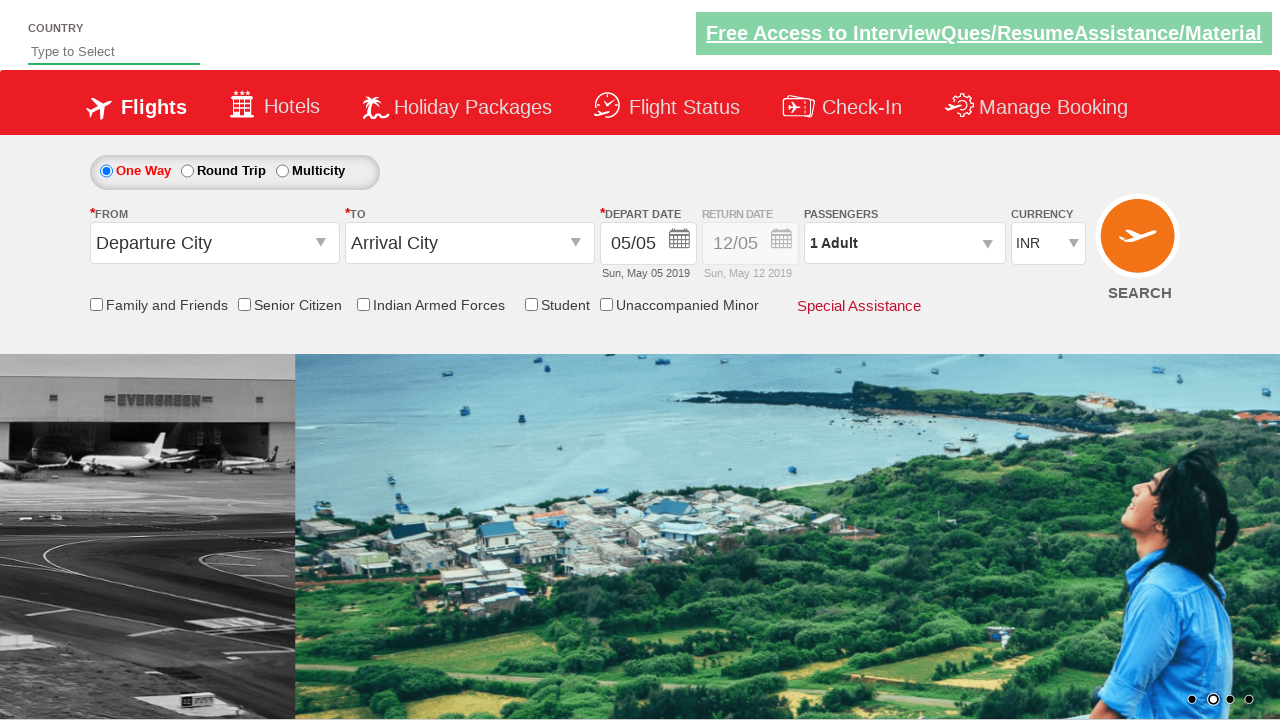

Clicked round trip radio button at (187, 171) on input[id*='rbtnl_Trip_1']
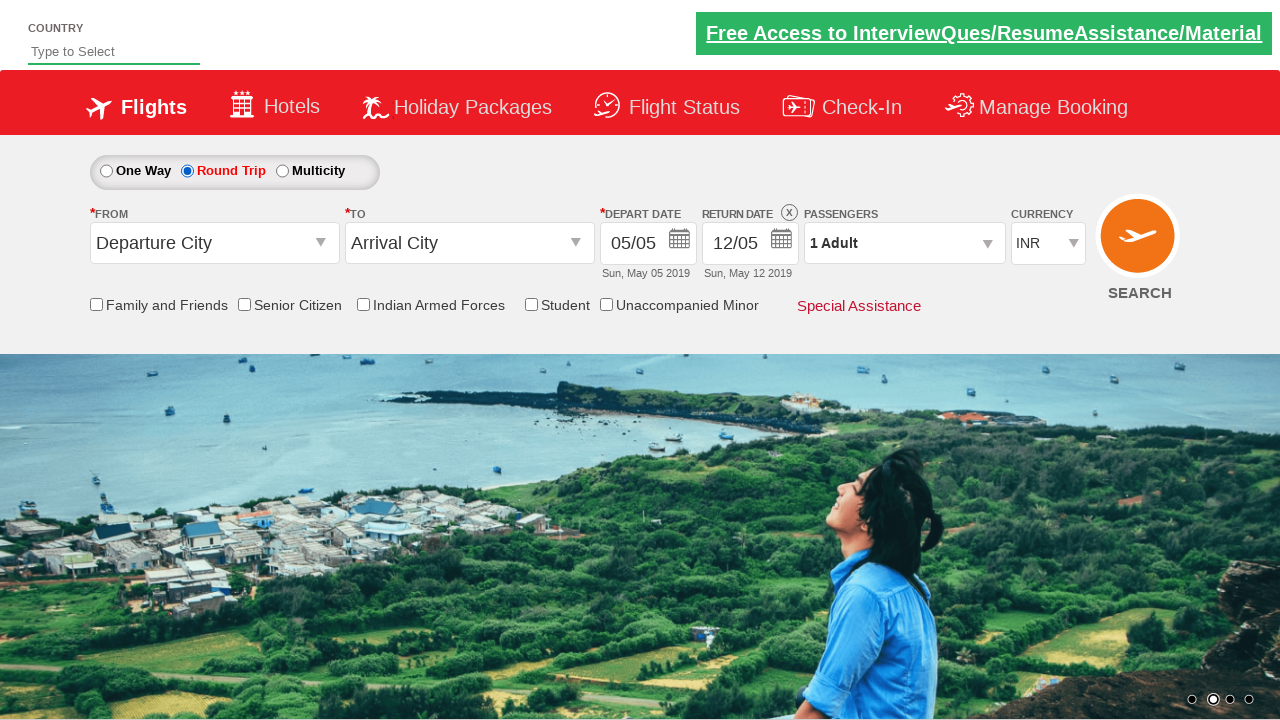

Verified second date picker is enabled
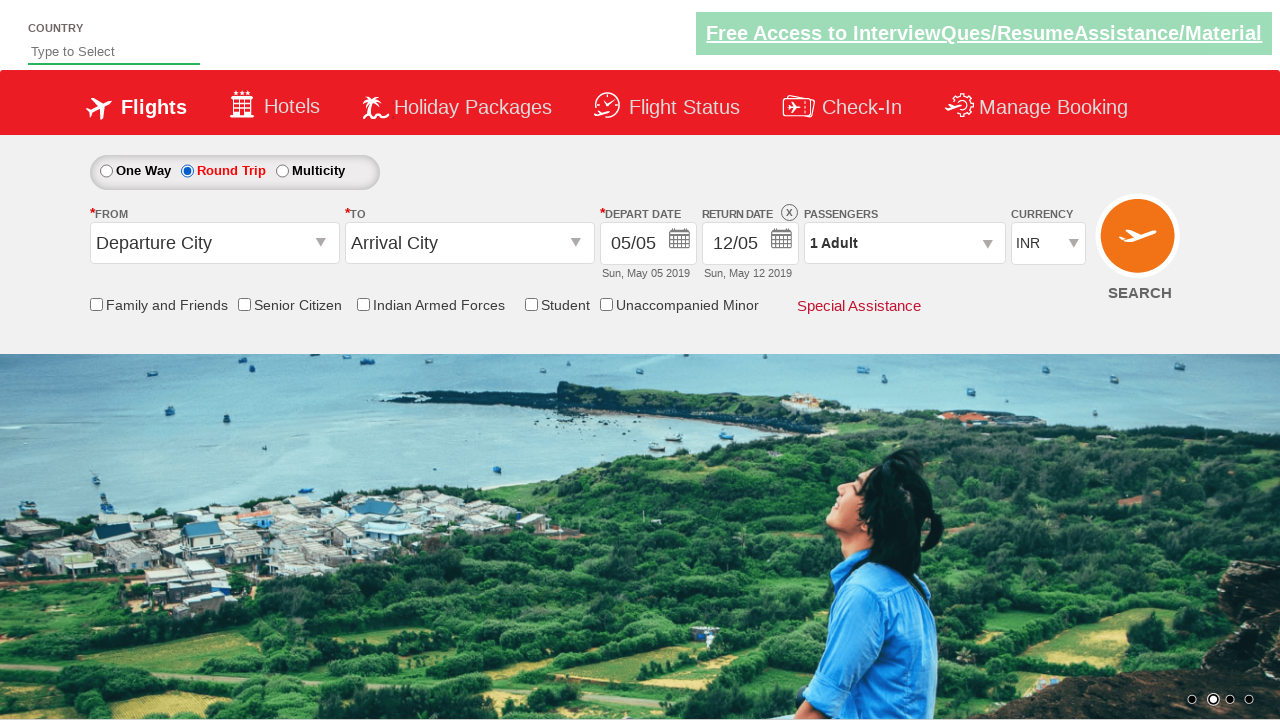

Clicked departure date field to open calendar widget at (648, 244) on input[id*='view_date1']
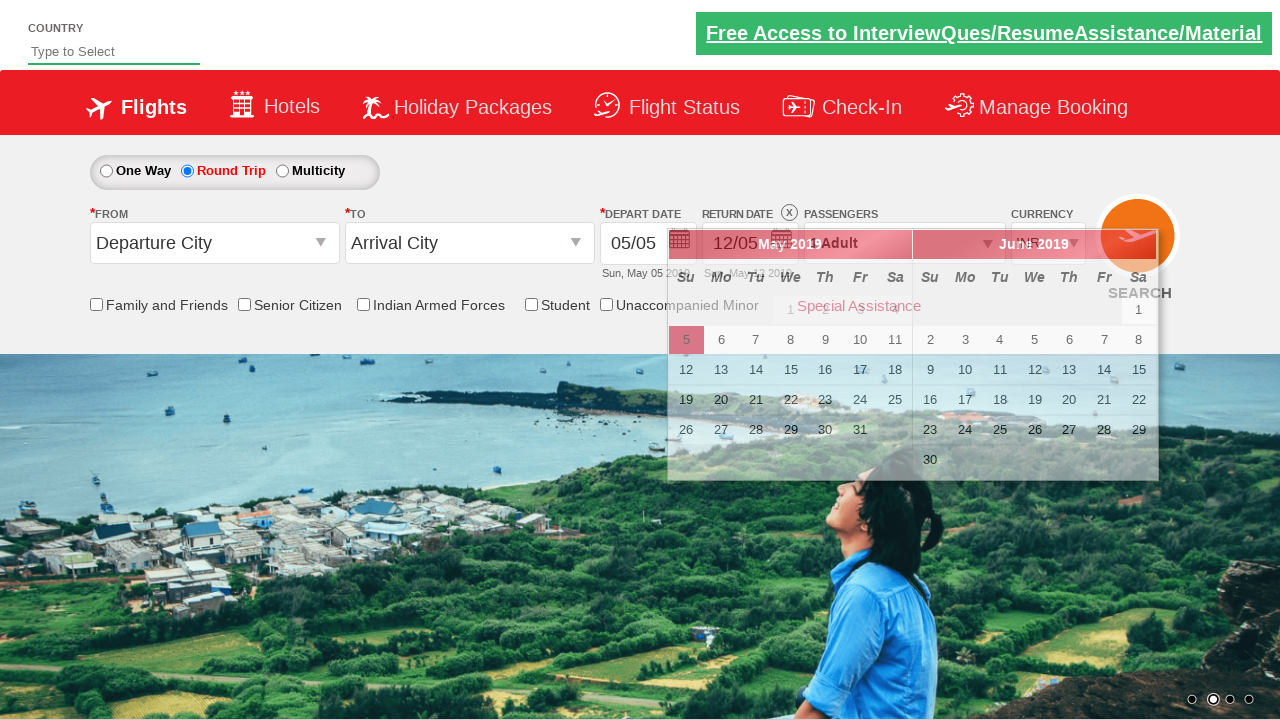

Located all dates in the 5th row of calendar
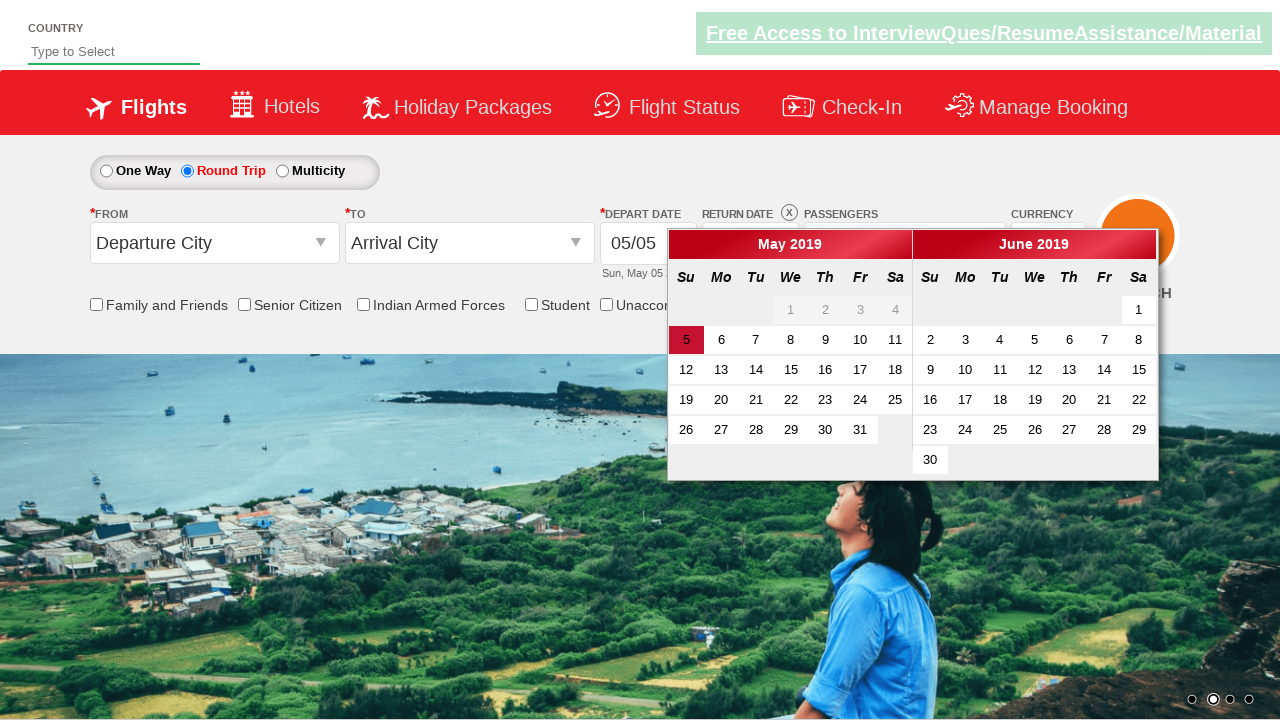

Selected date 31 from calendar at (860, 430) on div.ui-datepicker-group.ui-datepicker-group-first > table > tbody > tr:nth-child
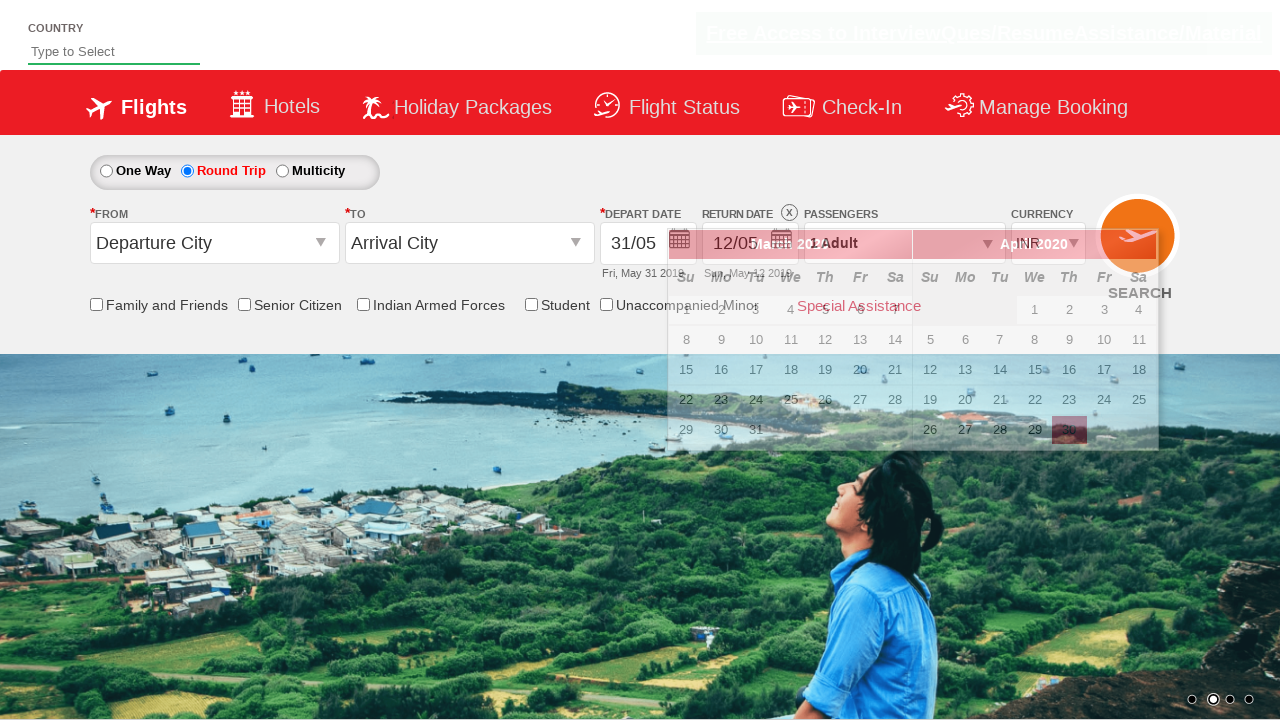

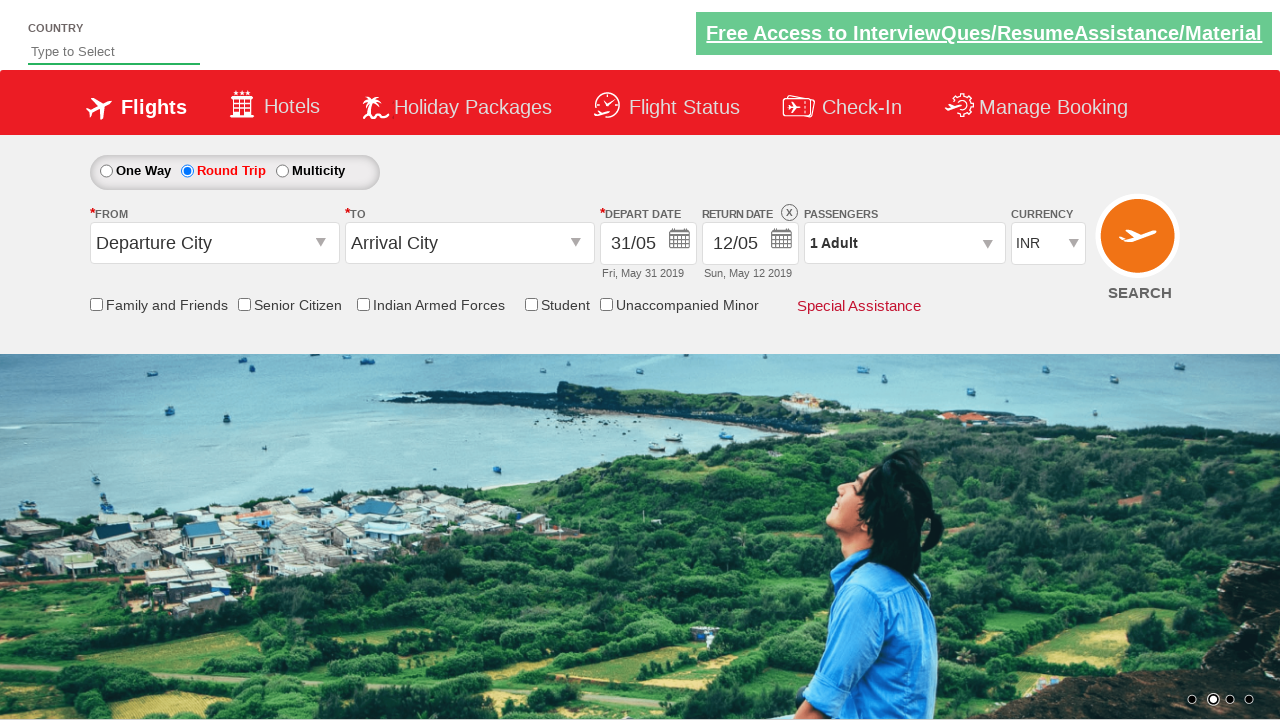